Tests navigation to the main page by clicking on the logo link and verifying the main page heading is displayed

Starting URL: https://test-server-pro.ru/signup

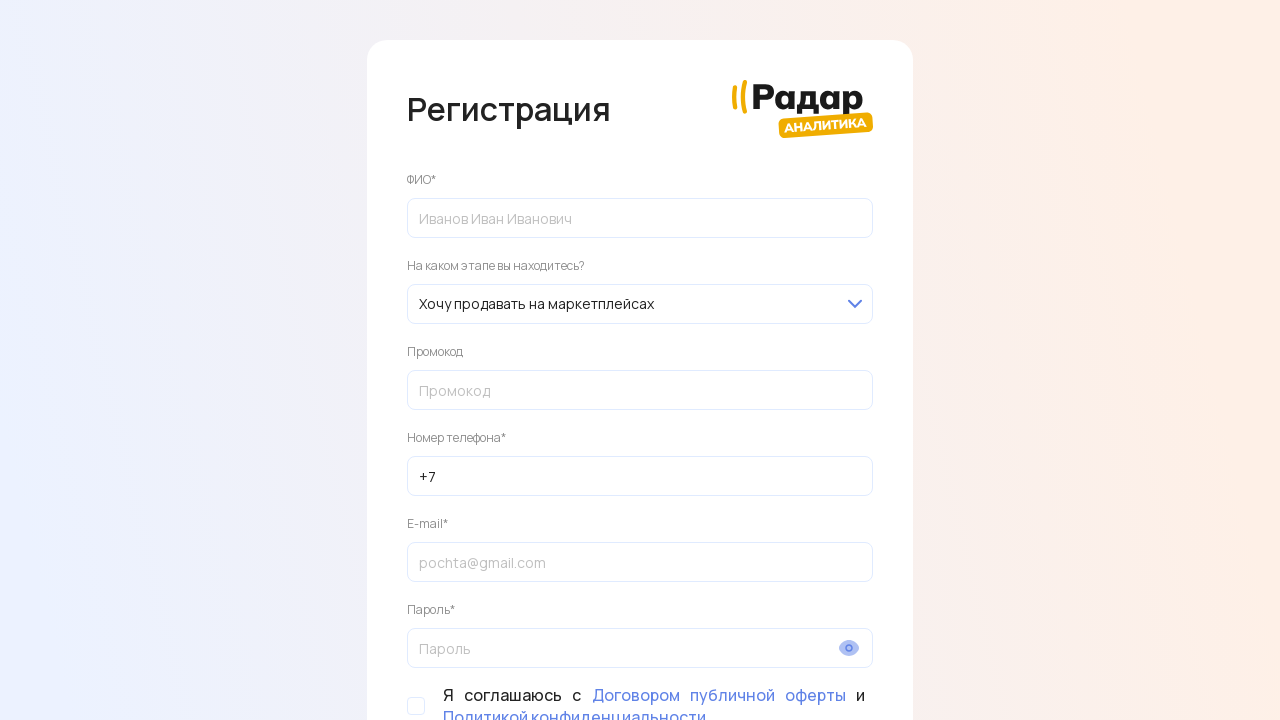

Clicked logo link to navigate to main page at (802, 109) on internal:role=link[name="На главную страницу Radar-"i]
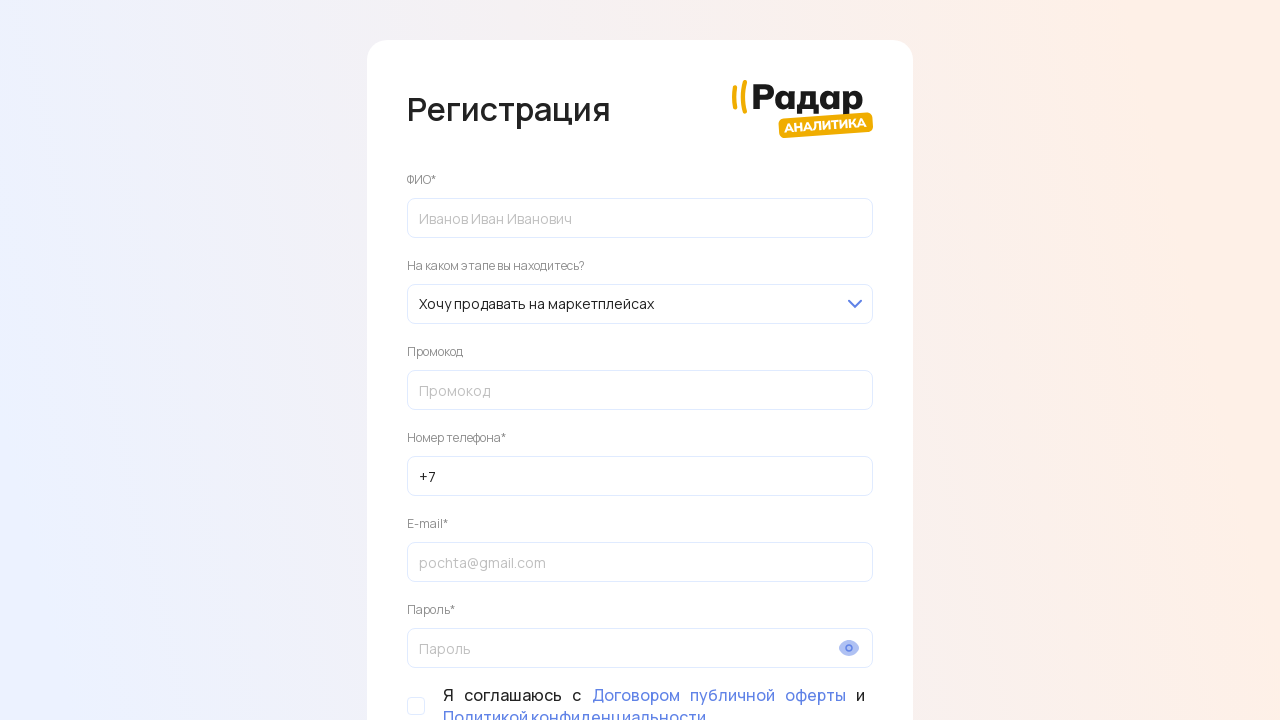

Main page heading is displayed
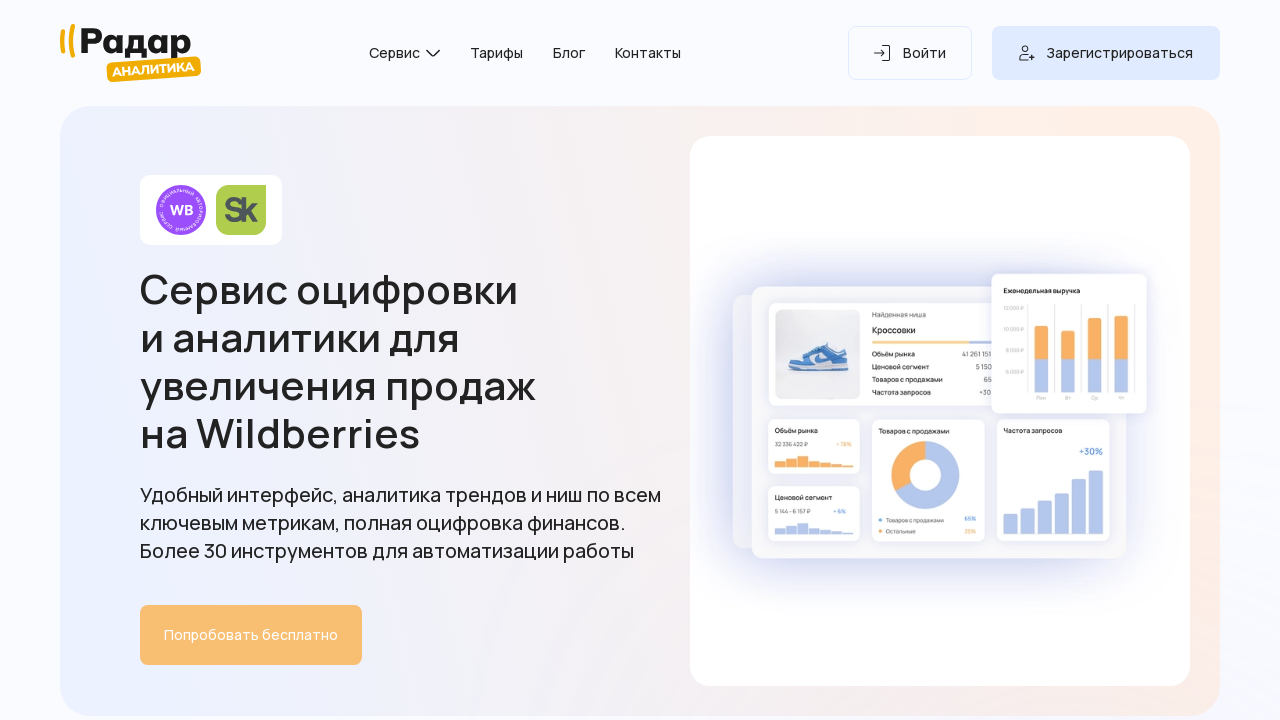

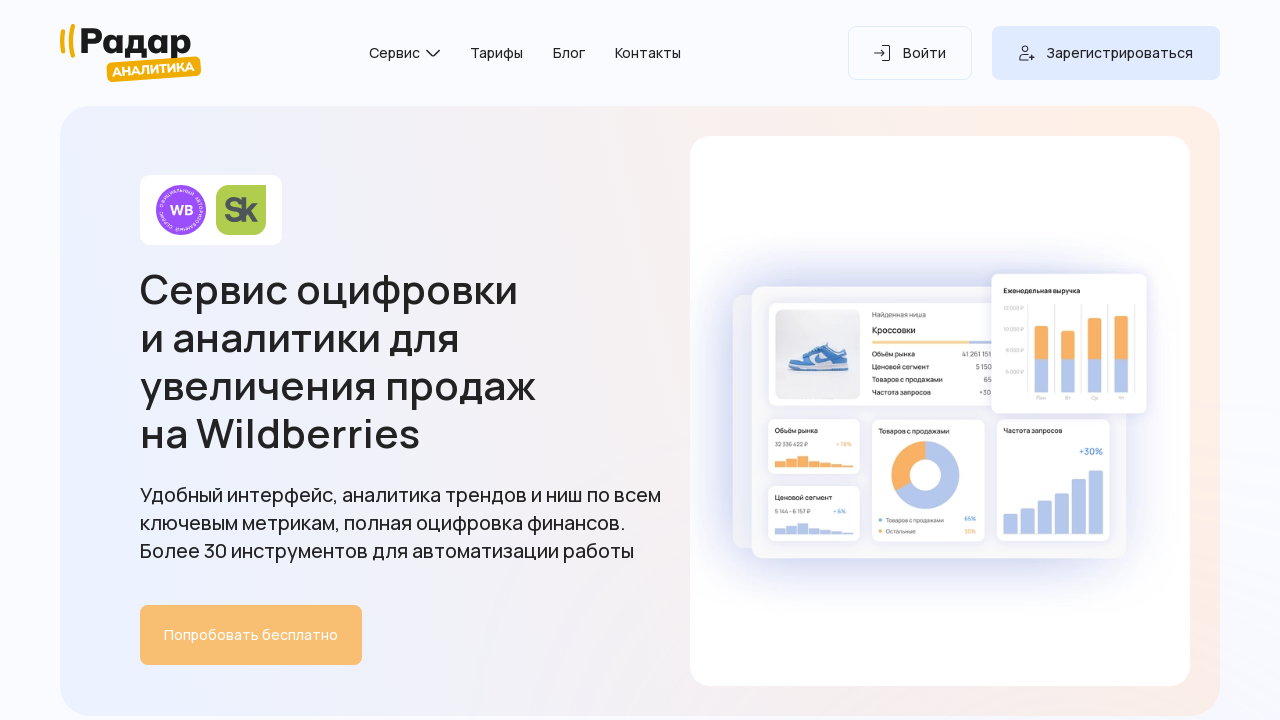